Tests context menu navigation by right-clicking on an image and navigating through multiple menu levels to click on a final option

Starting URL: http://deluxe-menu.com/popup-mode-sample.html

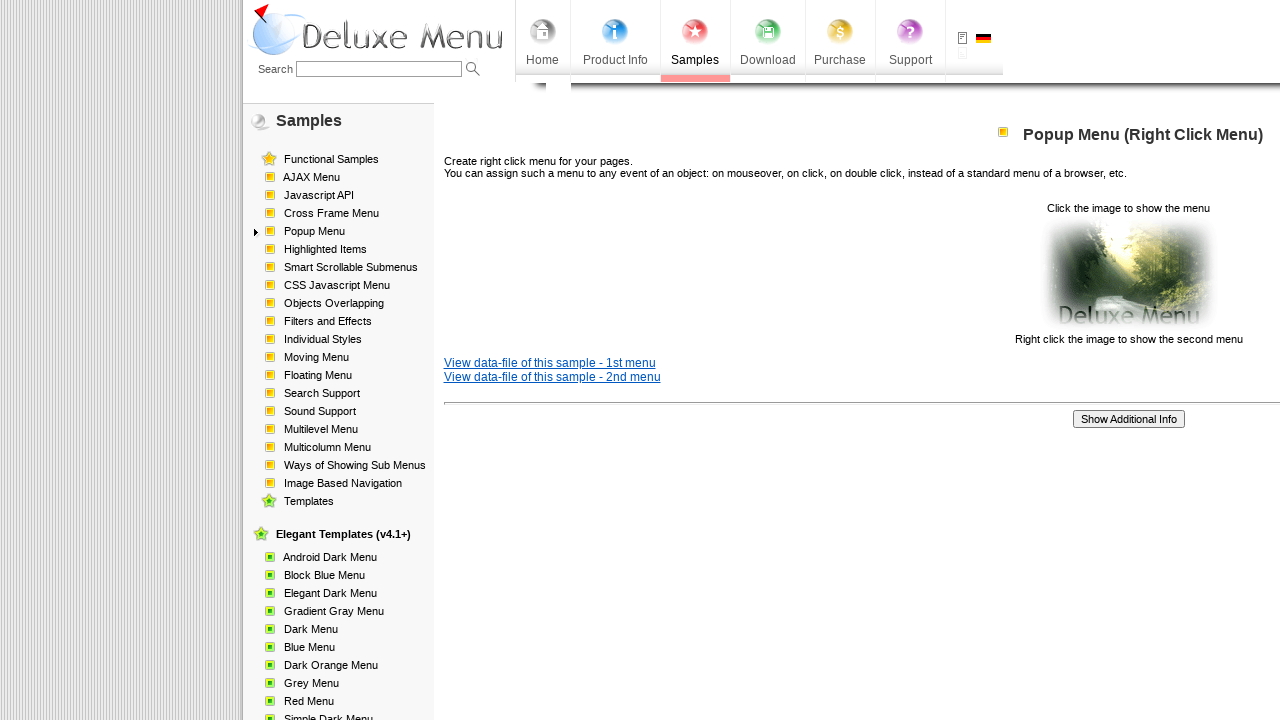

Located image element for right-click
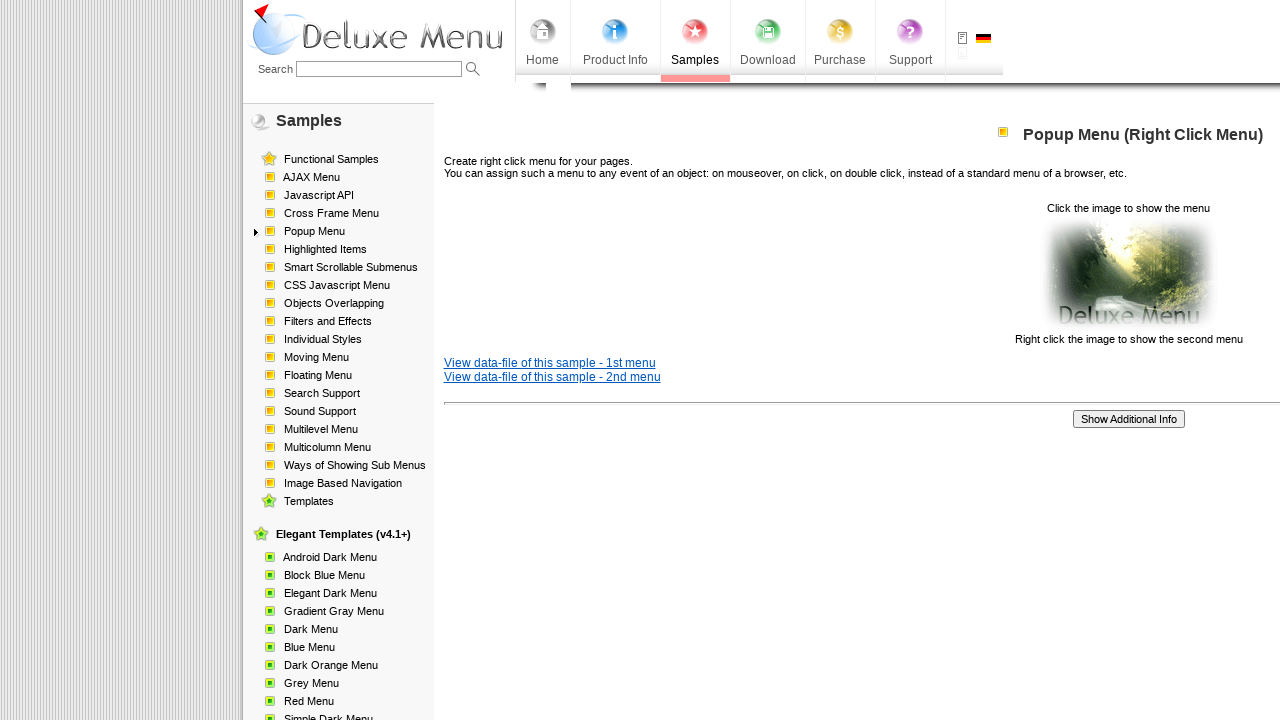

Hovered over image element at (1128, 274) on xpath=/html/body/div/table/tbody/tr/td[2]/div[2]/table[1]/tbody/tr/td[3]/p[2]/im
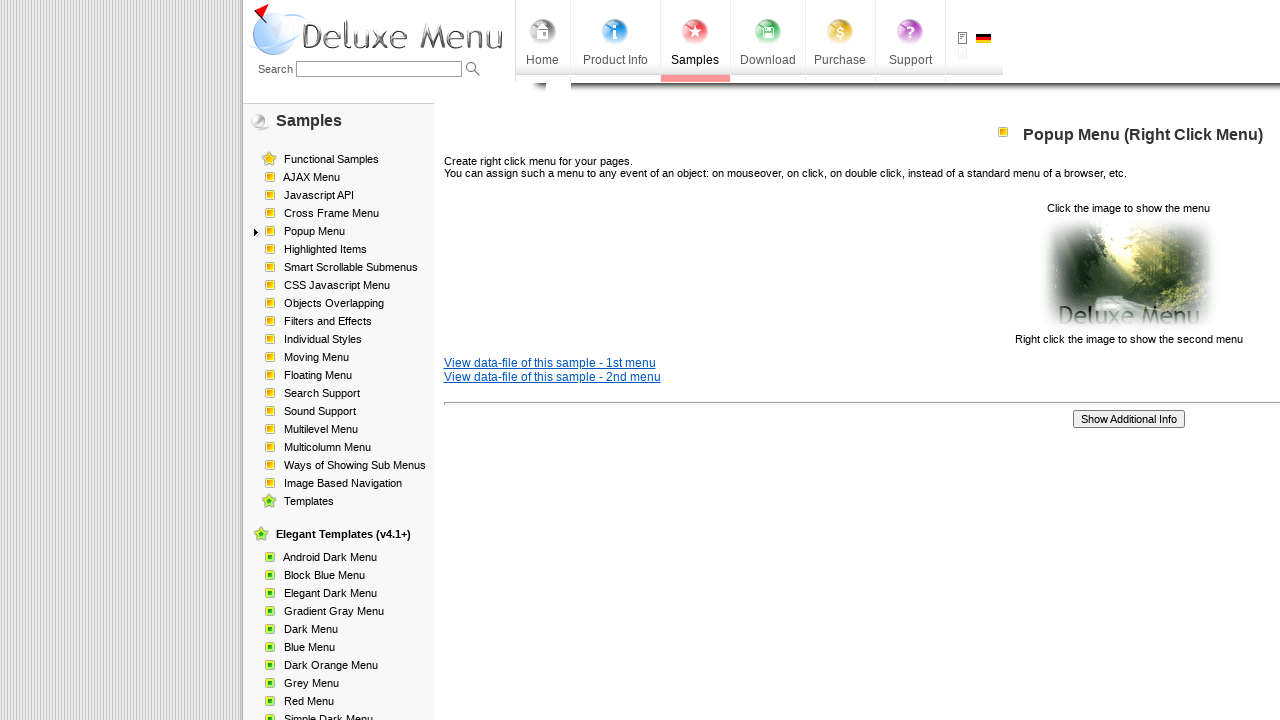

Right-clicked on image to open context menu at (1128, 274) on xpath=/html/body/div/table/tbody/tr/td[2]/div[2]/table[1]/tbody/tr/td[3]/p[2]/im
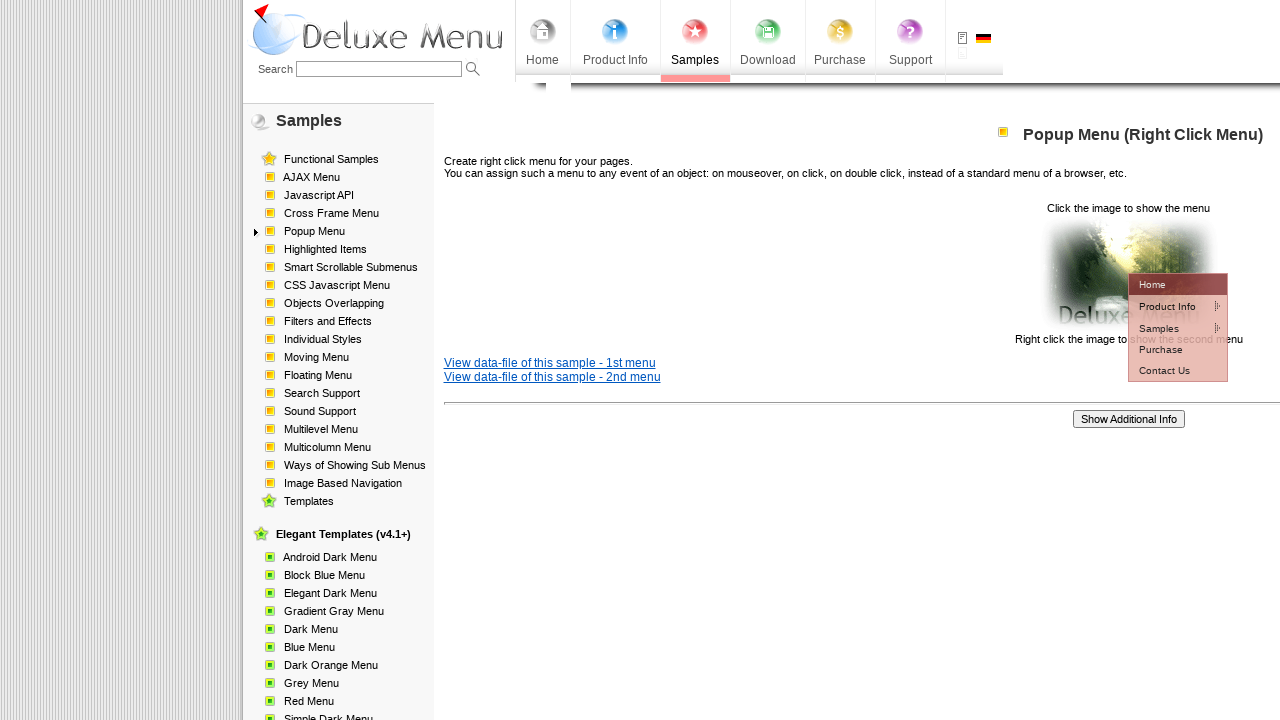

Hovered over 'Product Info' menu item at (1165, 306) on xpath=//*[@id="dm2m1i1tdT"]
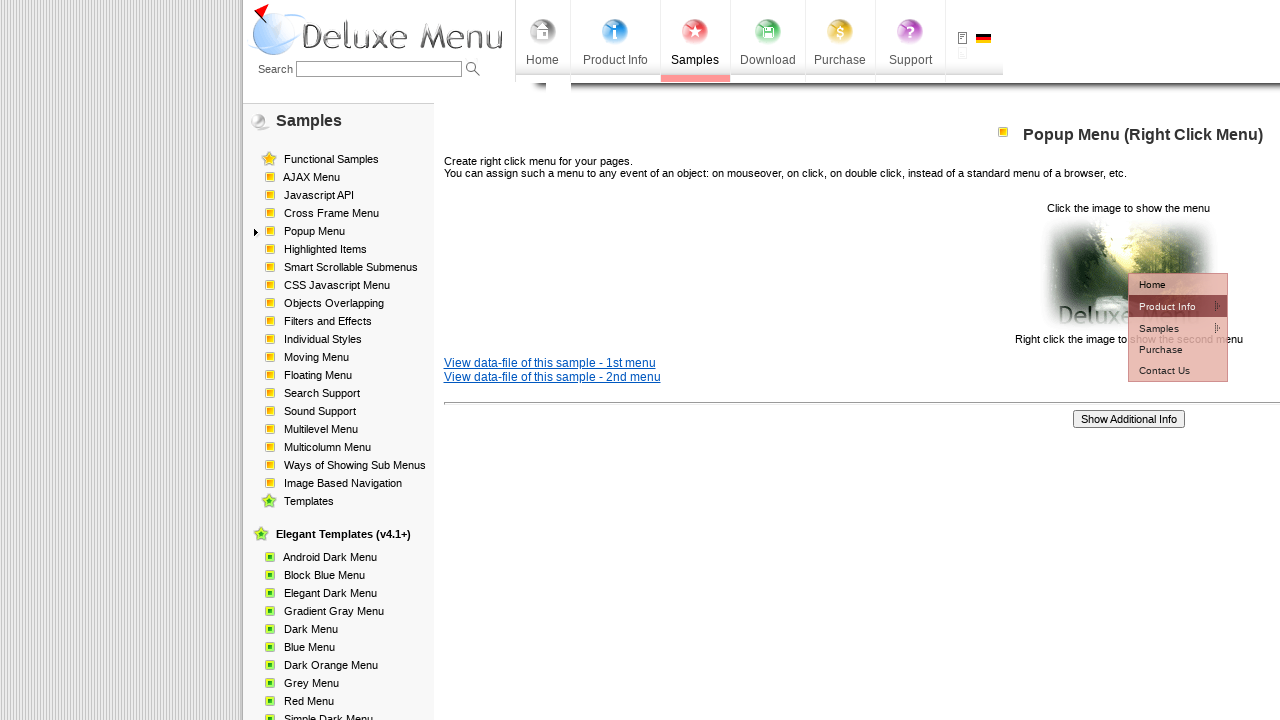

Hovered over 'Installation' submenu item at (1052, 327) on xpath=//*[@id="dm2m2i1tdT"]
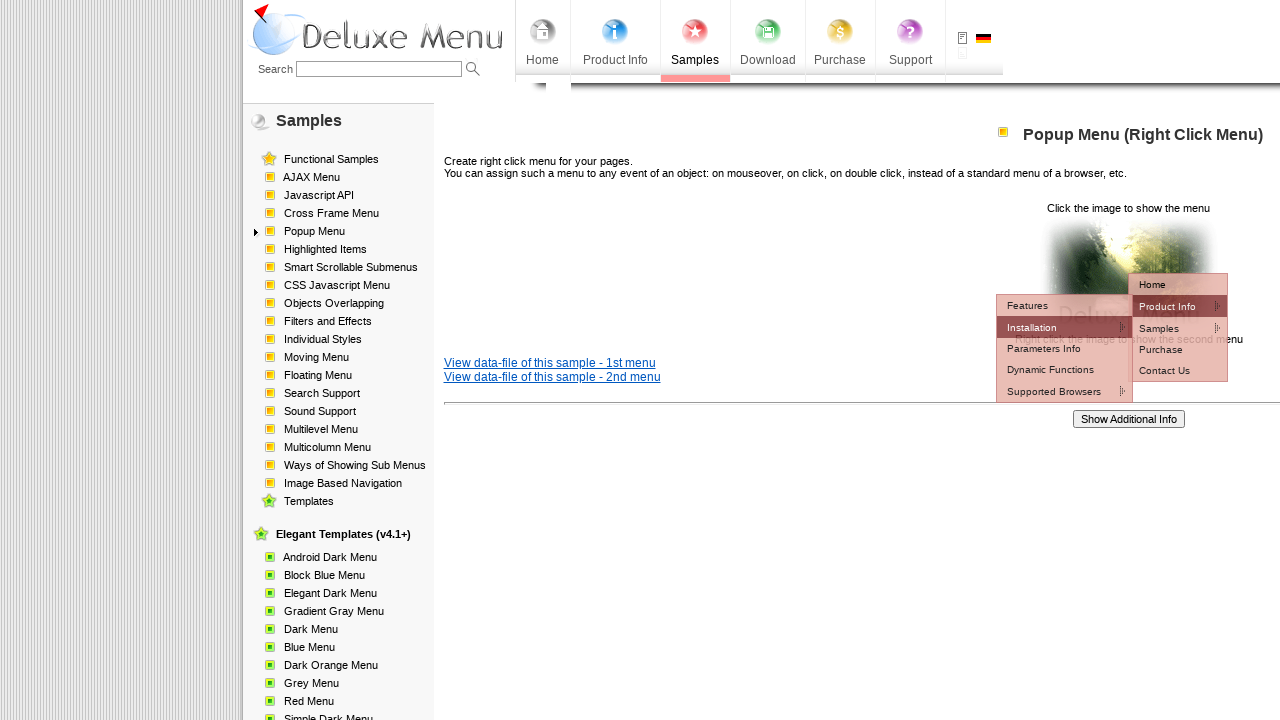

Clicked on 'How to Setup' option at (1178, 348) on xpath=//*[@id="dm2m3i1tdT"]
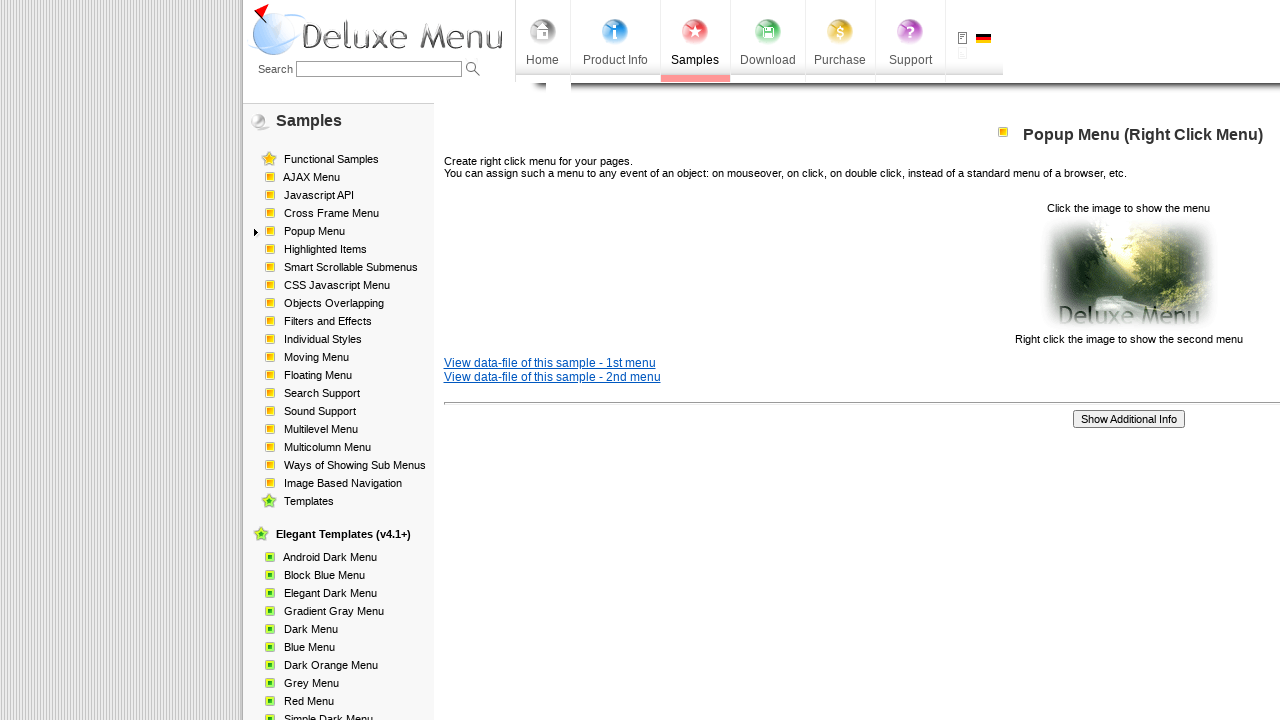

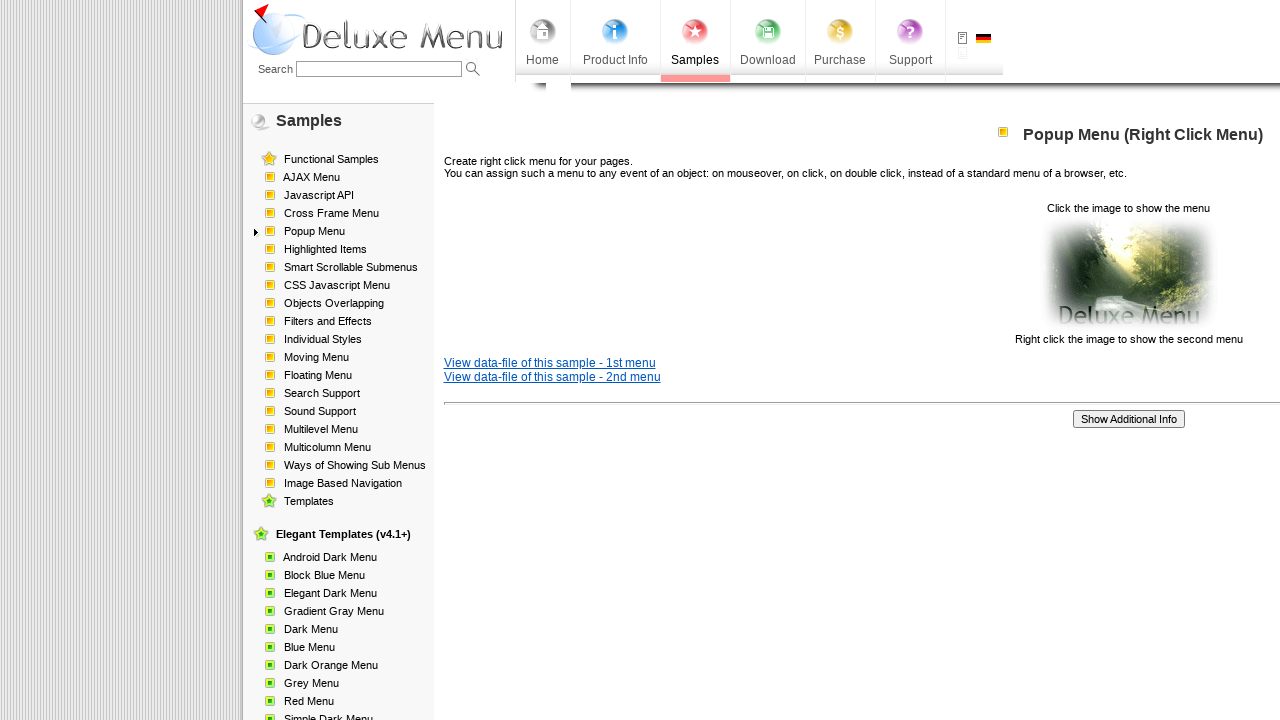